Tests checkbox functionality by verifying initial states, selecting all unchecked checkboxes, and confirming all are selected

Starting URL: https://echoecho.com/htmlforms09.htm

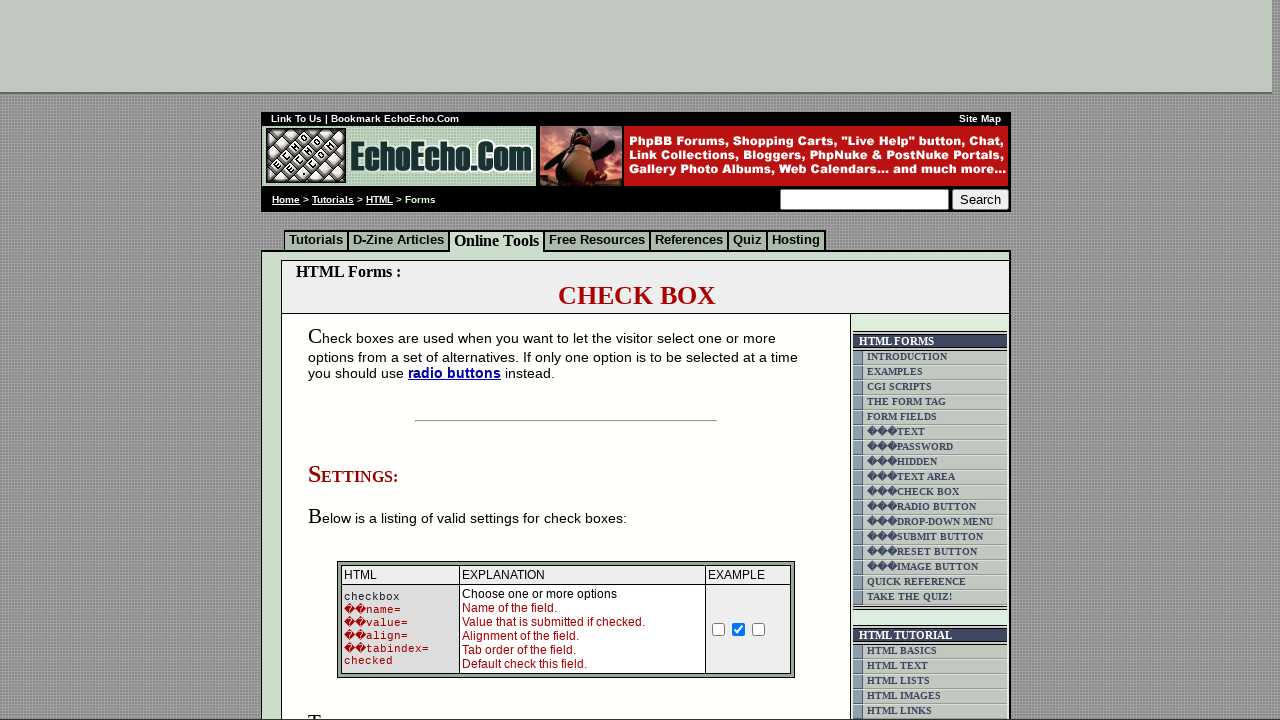

Navigated to checkbox test page
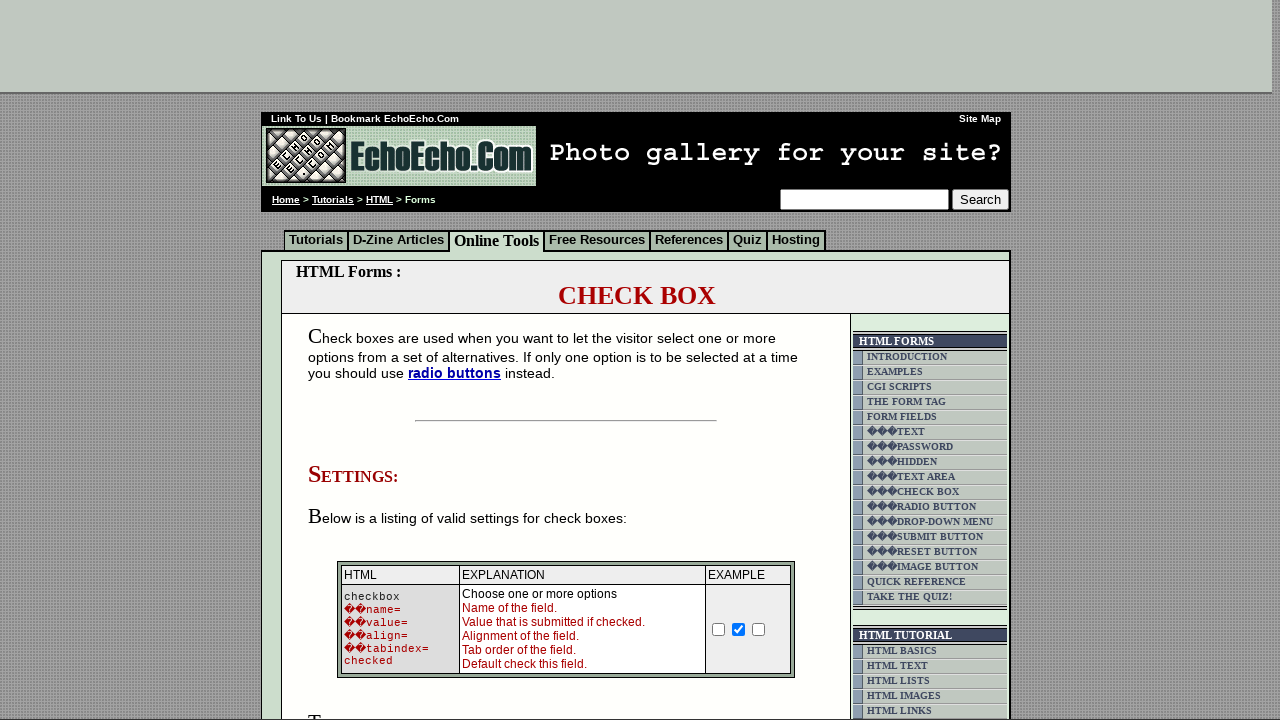

Verified Milk checkbox is initially unchecked
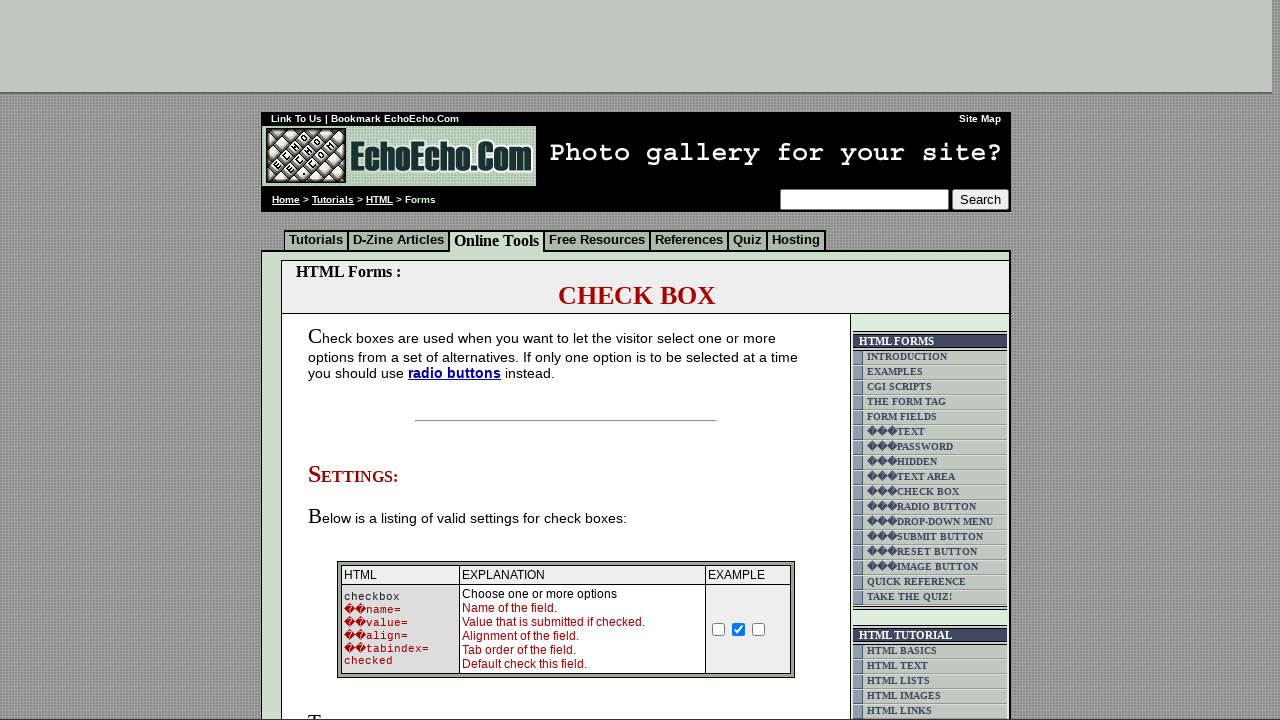

Verified Butter checkbox is initially checked
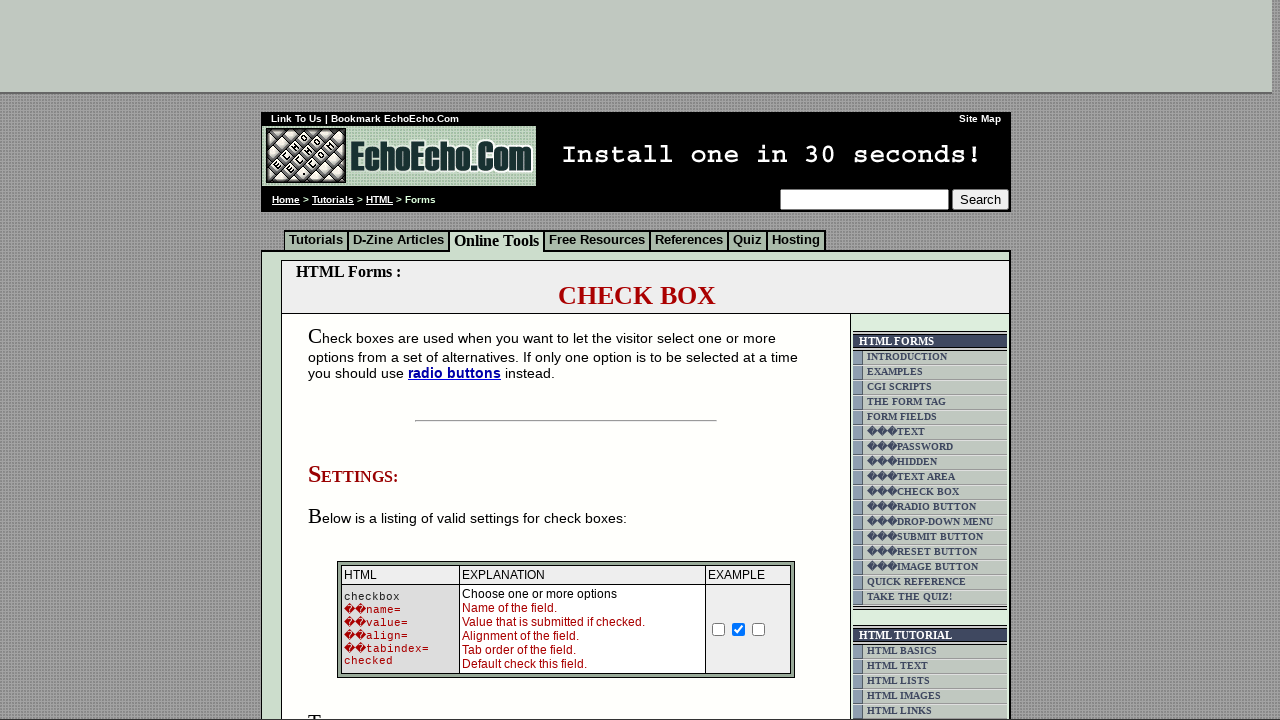

Verified Cheese checkbox is initially unchecked
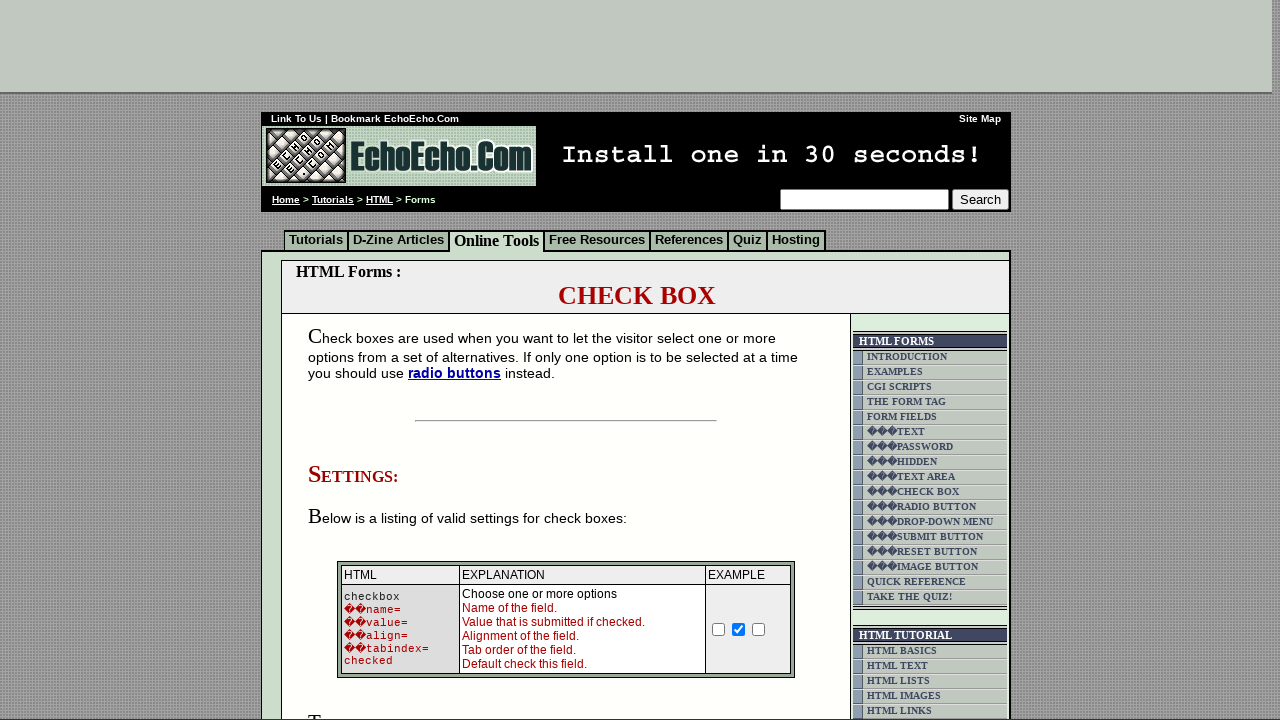

Retrieved all checkboxes from the form
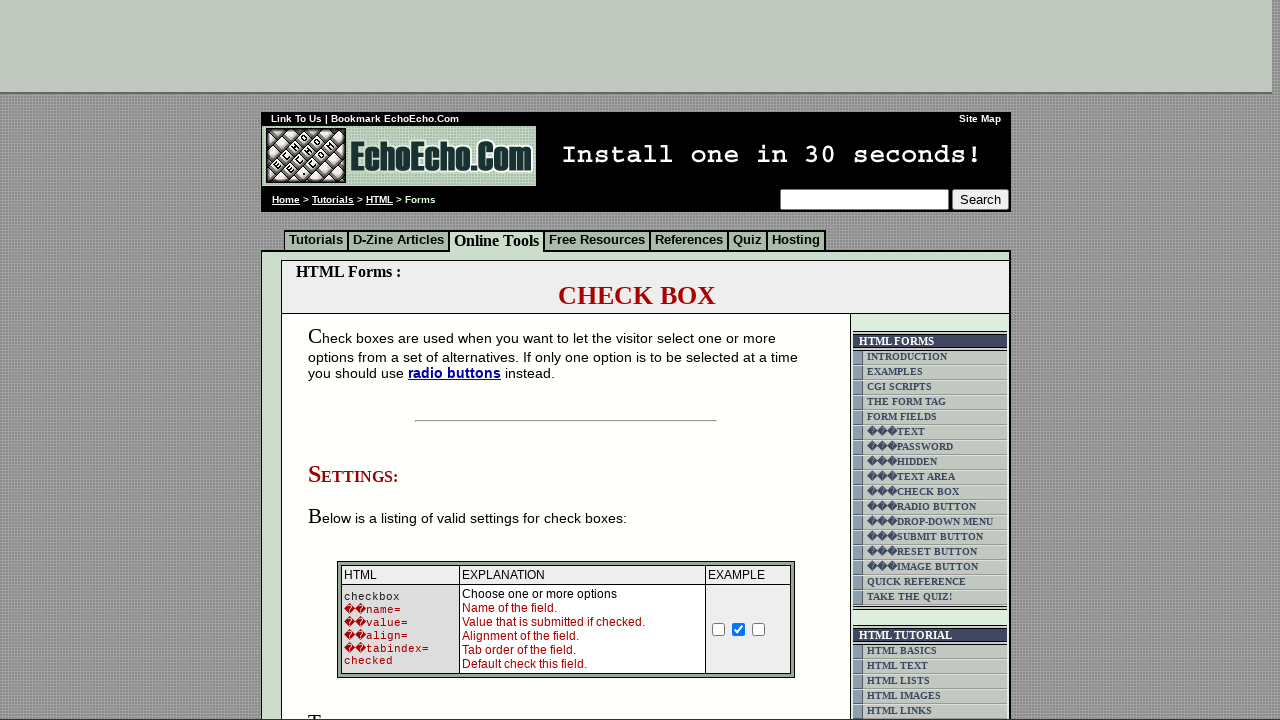

Clicked an unchecked checkbox to select it at (354, 360) on xpath=//td[@class='table5']/input >> nth=0
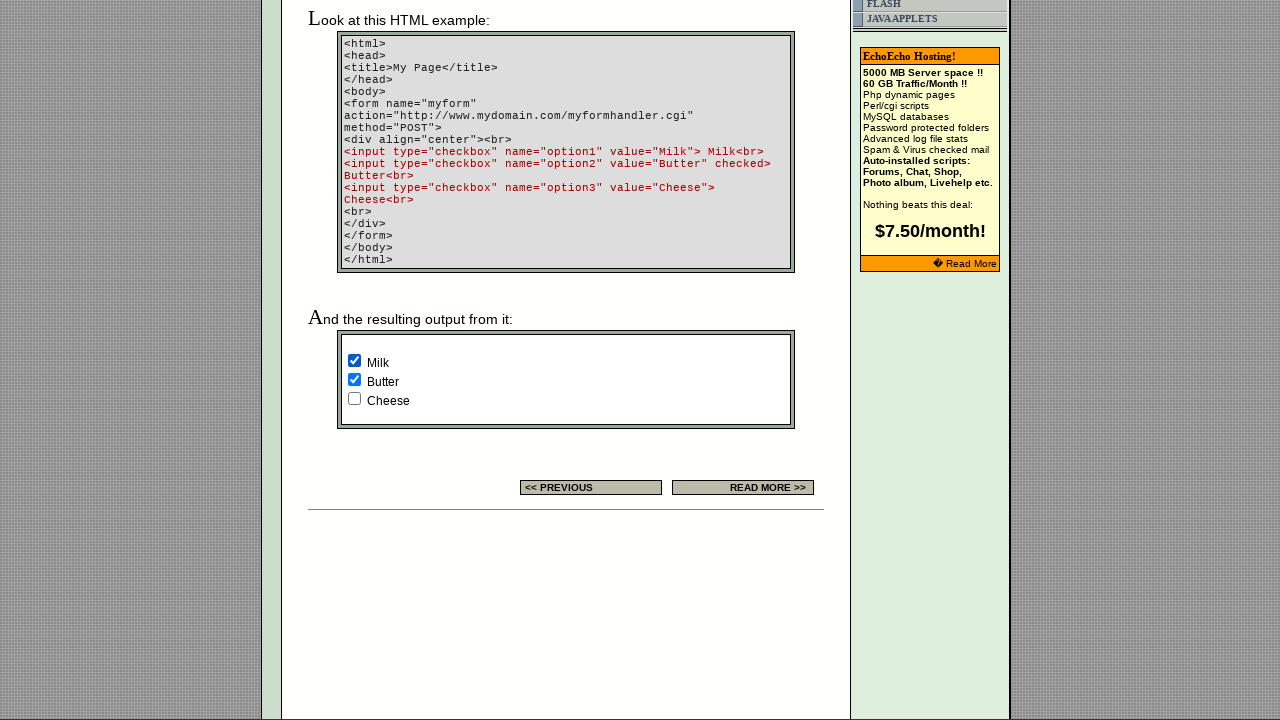

Waited 3 seconds for checkbox state to update
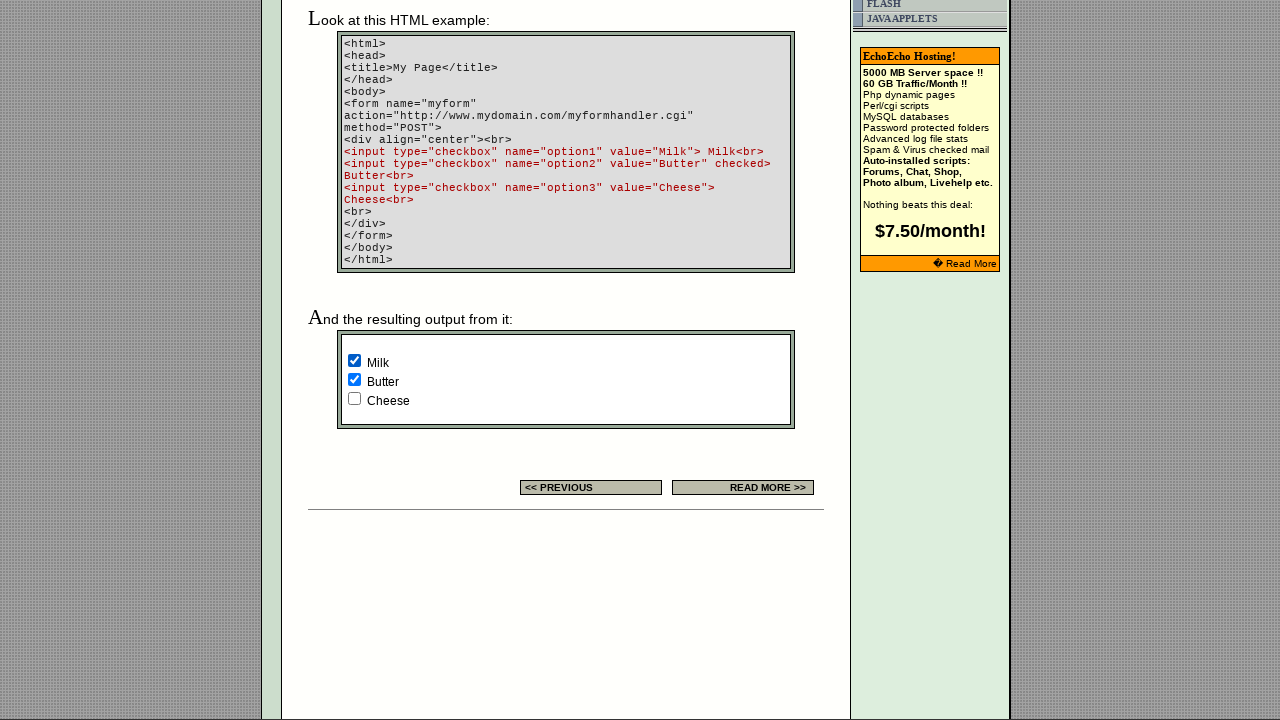

Clicked an unchecked checkbox to select it at (354, 398) on xpath=//td[@class='table5']/input >> nth=2
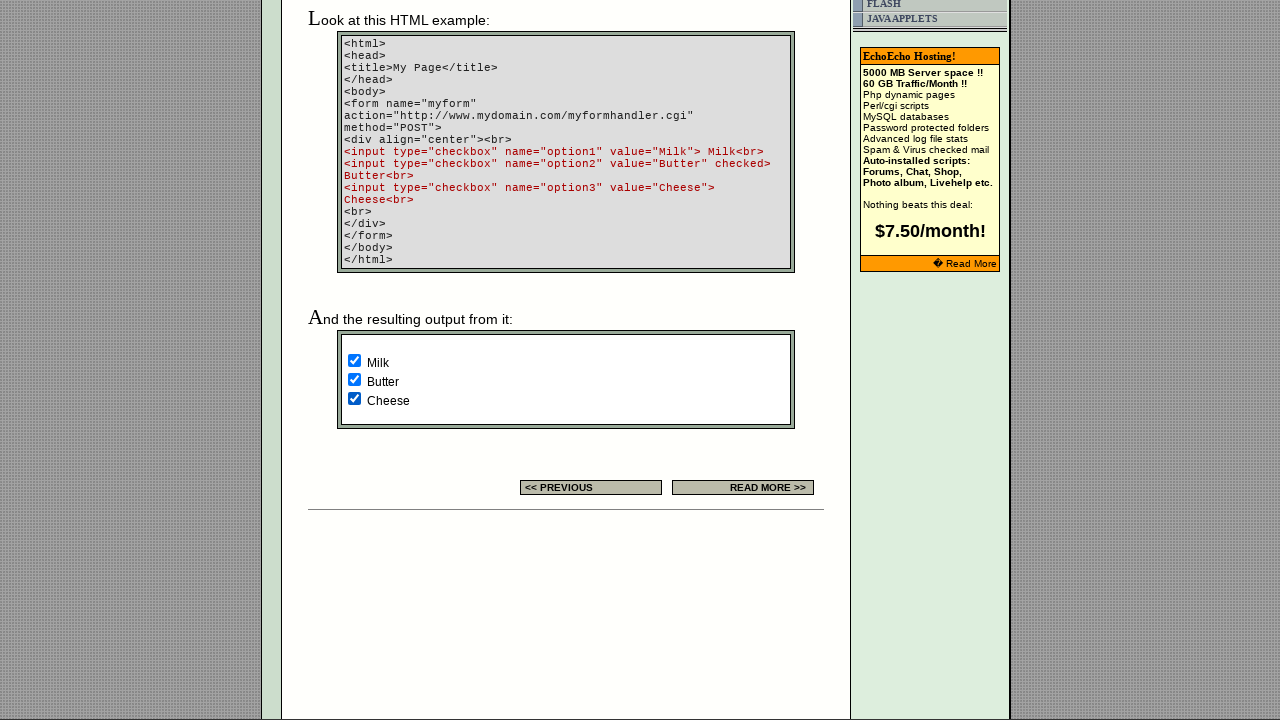

Waited 3 seconds for checkbox state to update
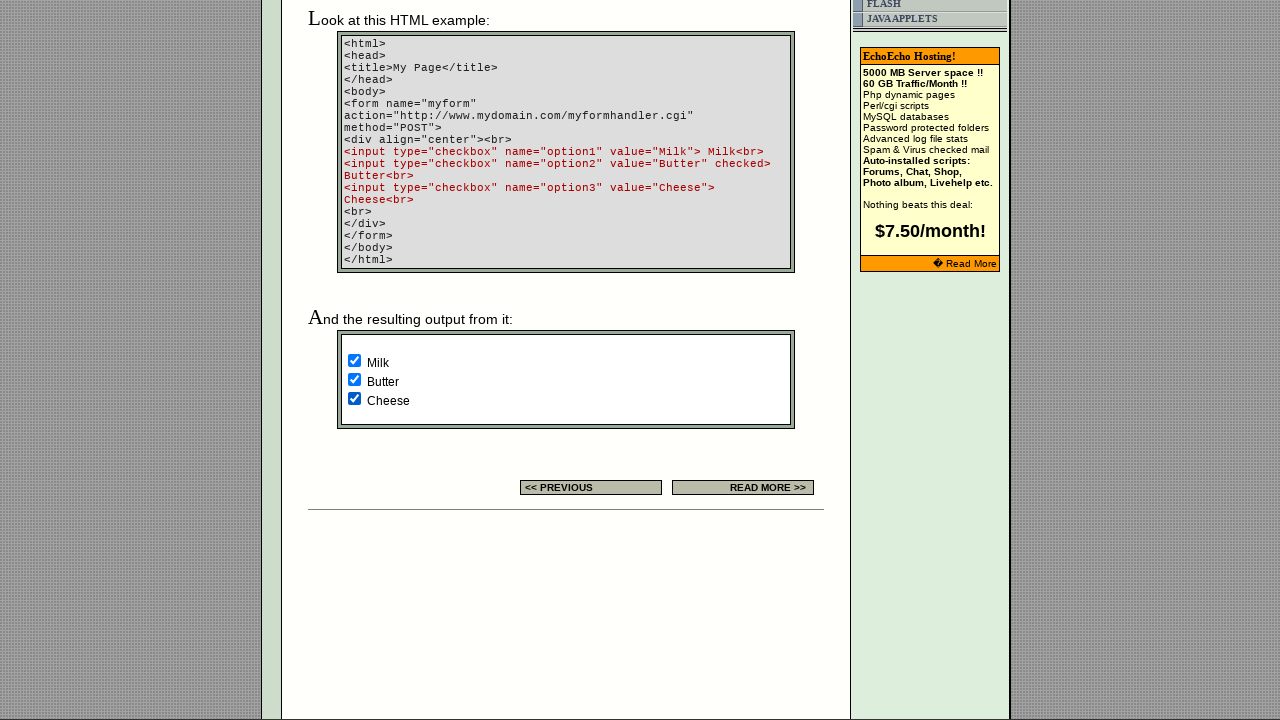

Verified Milk checkbox is now checked
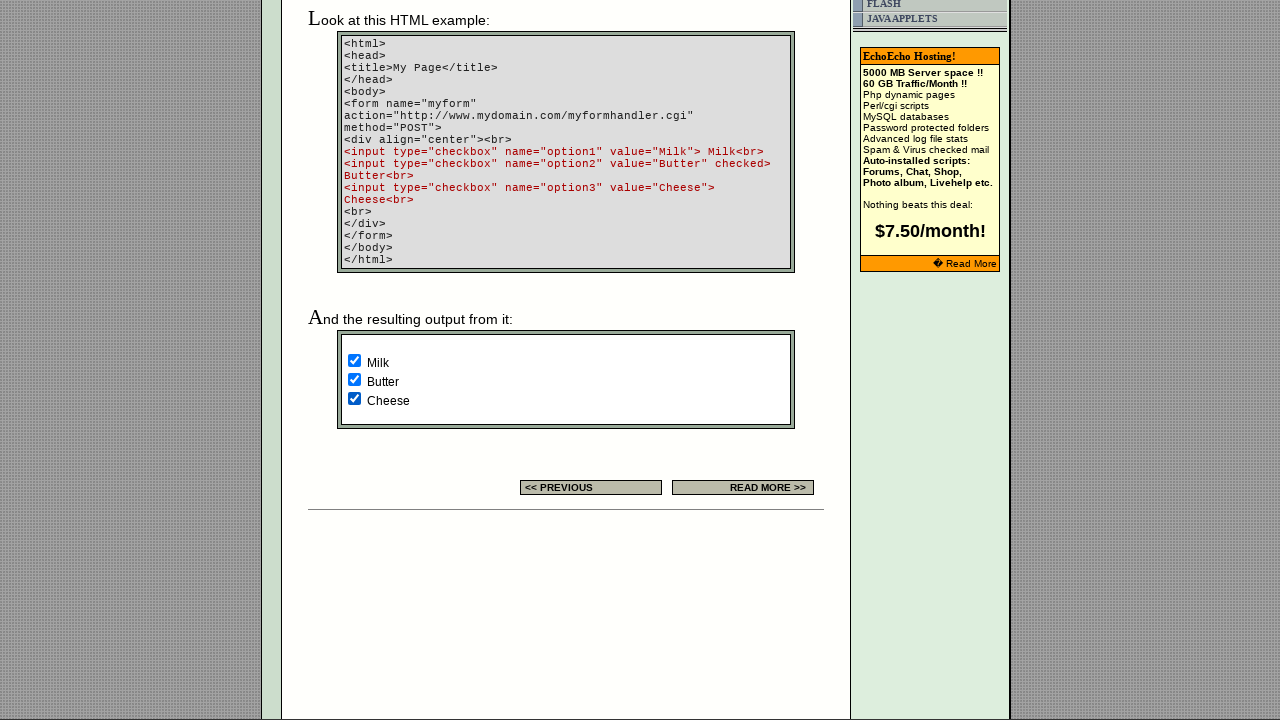

Verified Butter checkbox is still checked
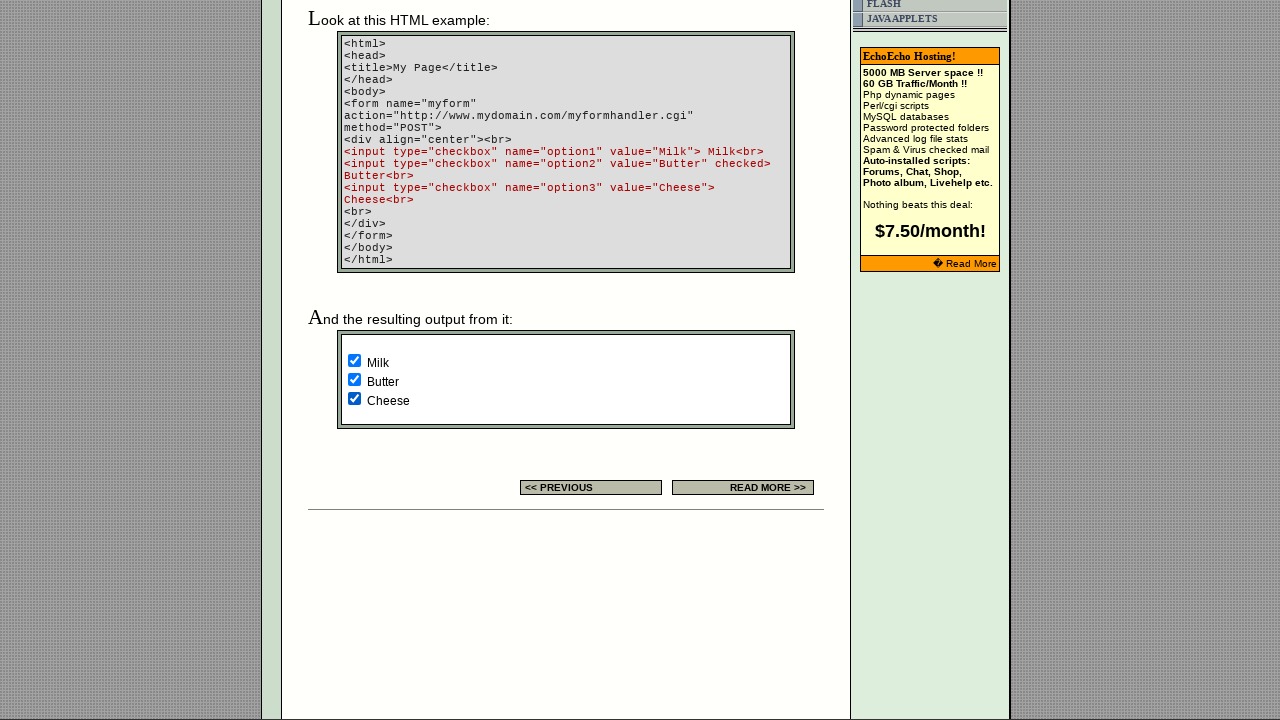

Verified Cheese checkbox is now checked
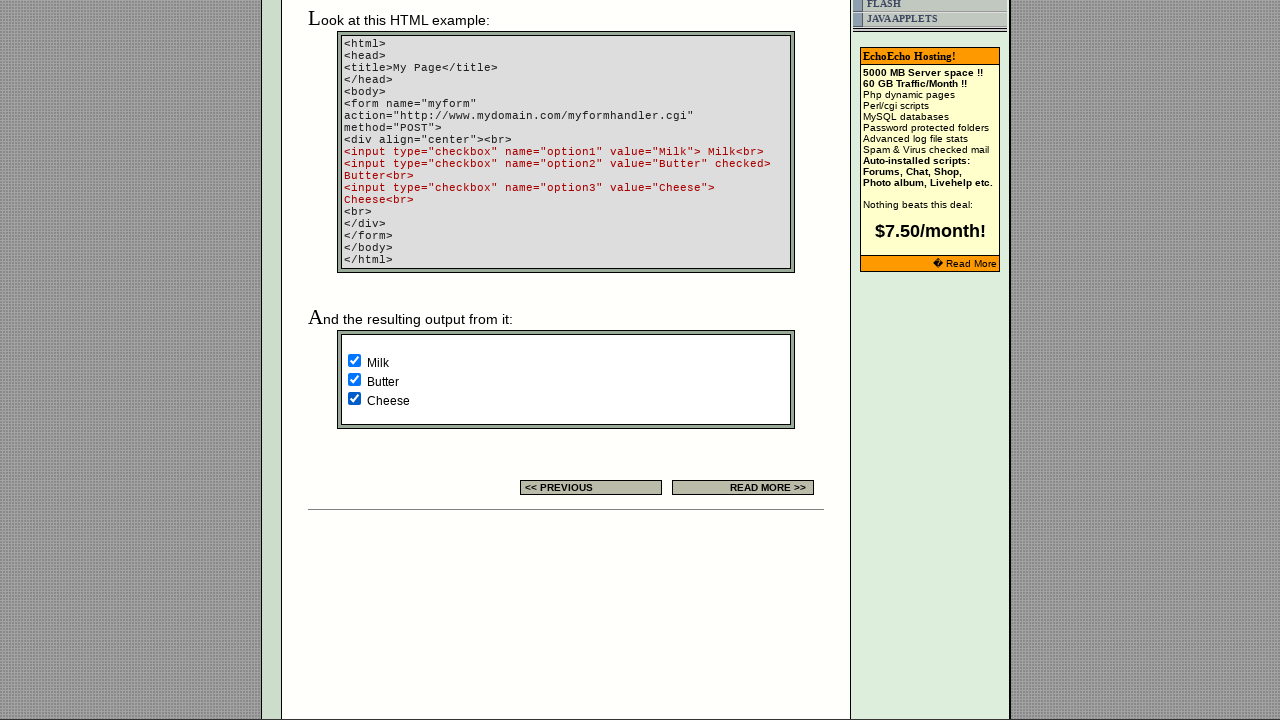

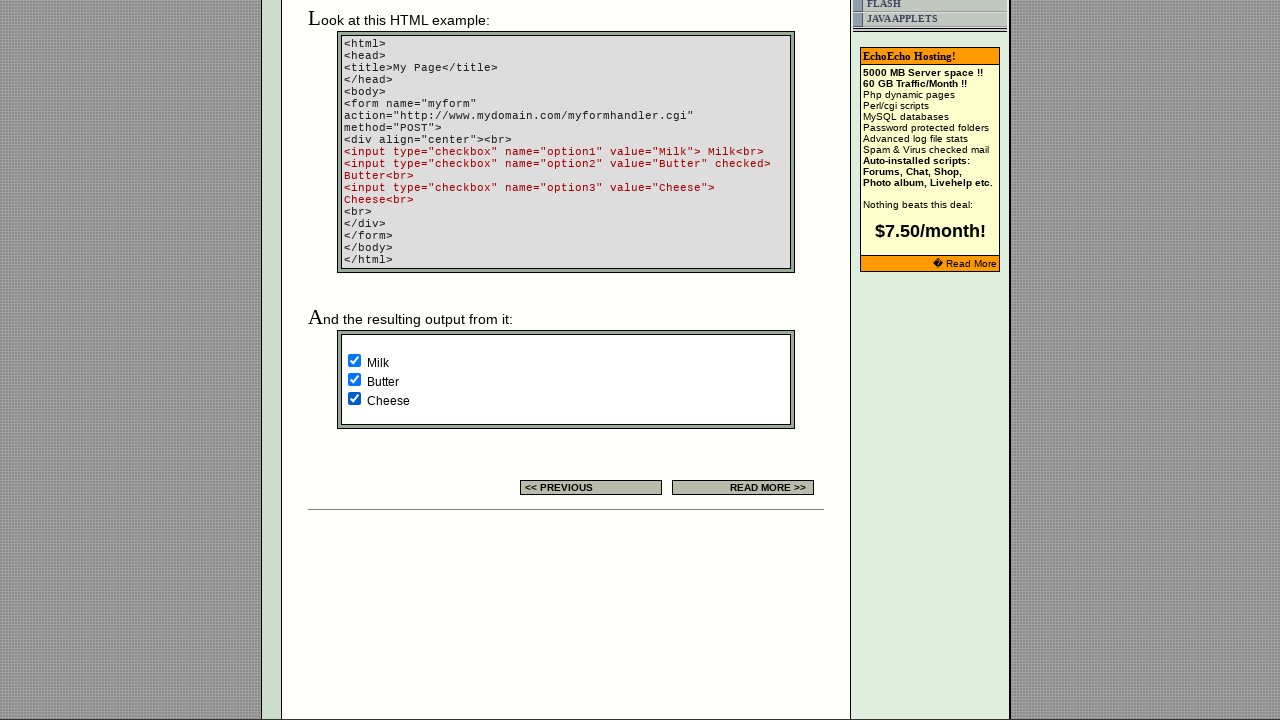